Verifies that the page title matches "OrangeHRM"

Starting URL: https://opensource-demo.orangehrmlive.com/web/index.php/auth/login

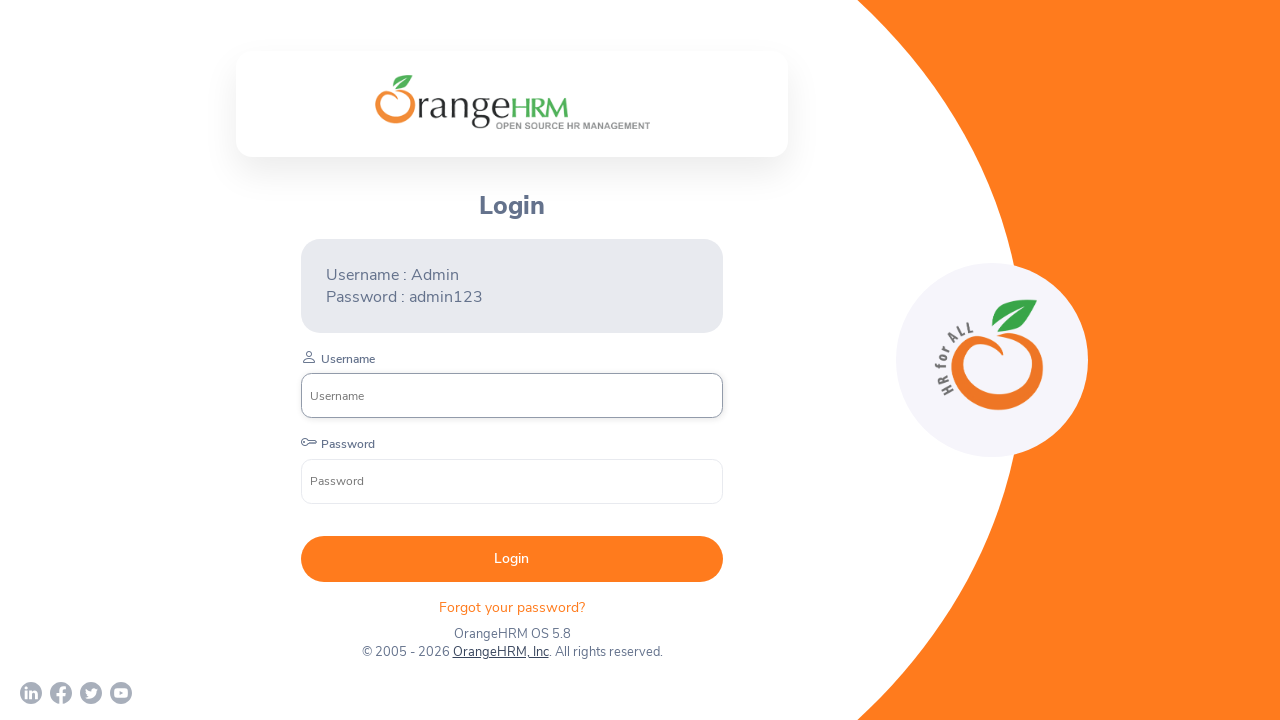

Waited for page to load (domcontentloaded state)
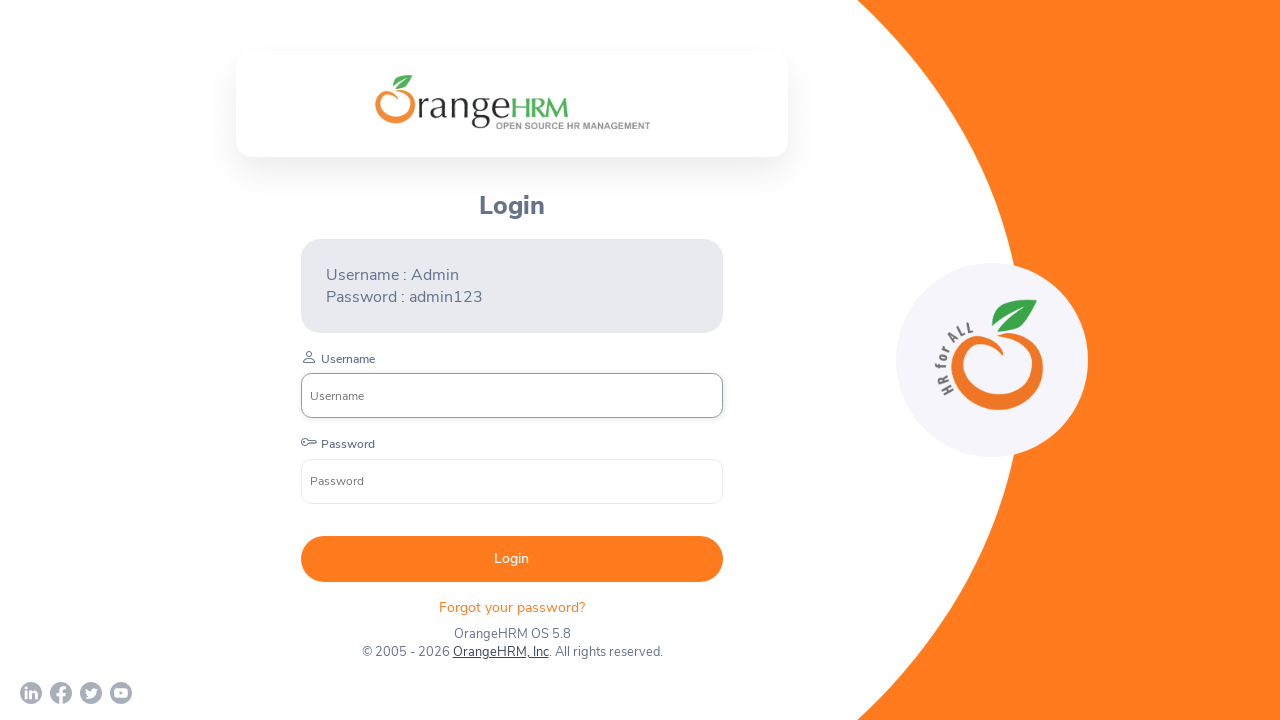

Retrieved page title: 'OrangeHRM'
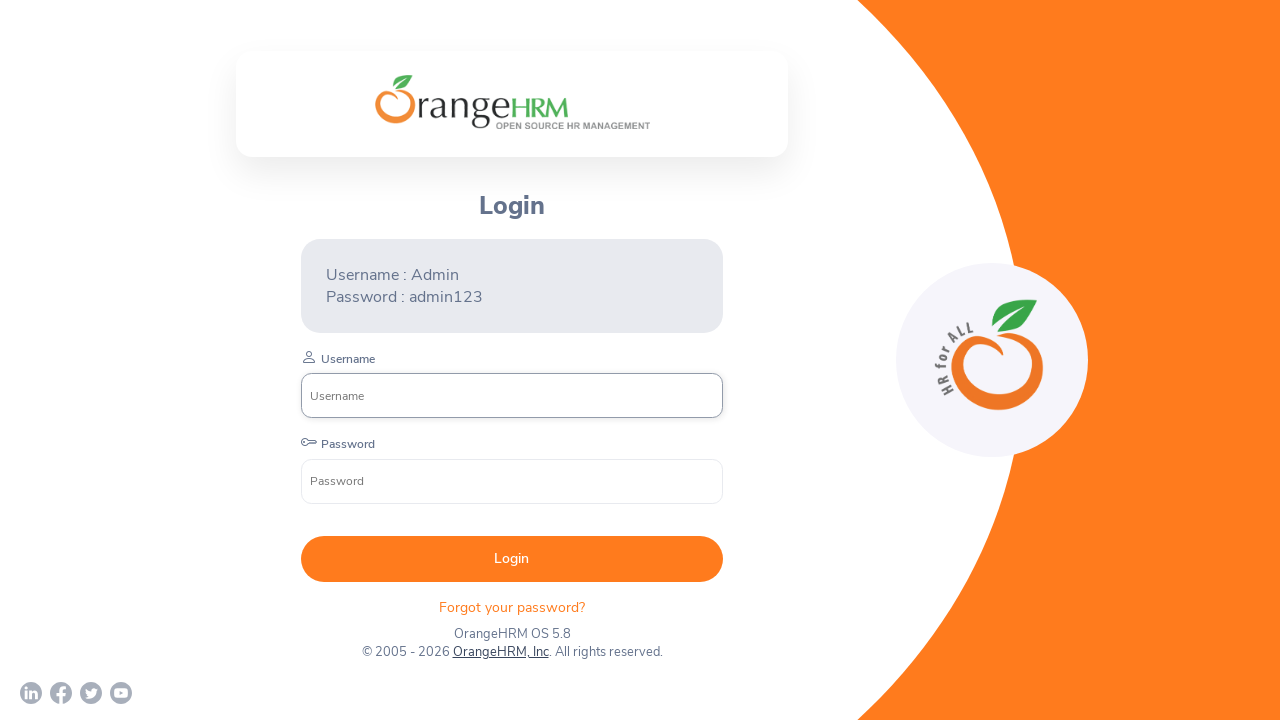

Verified page title matches 'OrangeHRM'
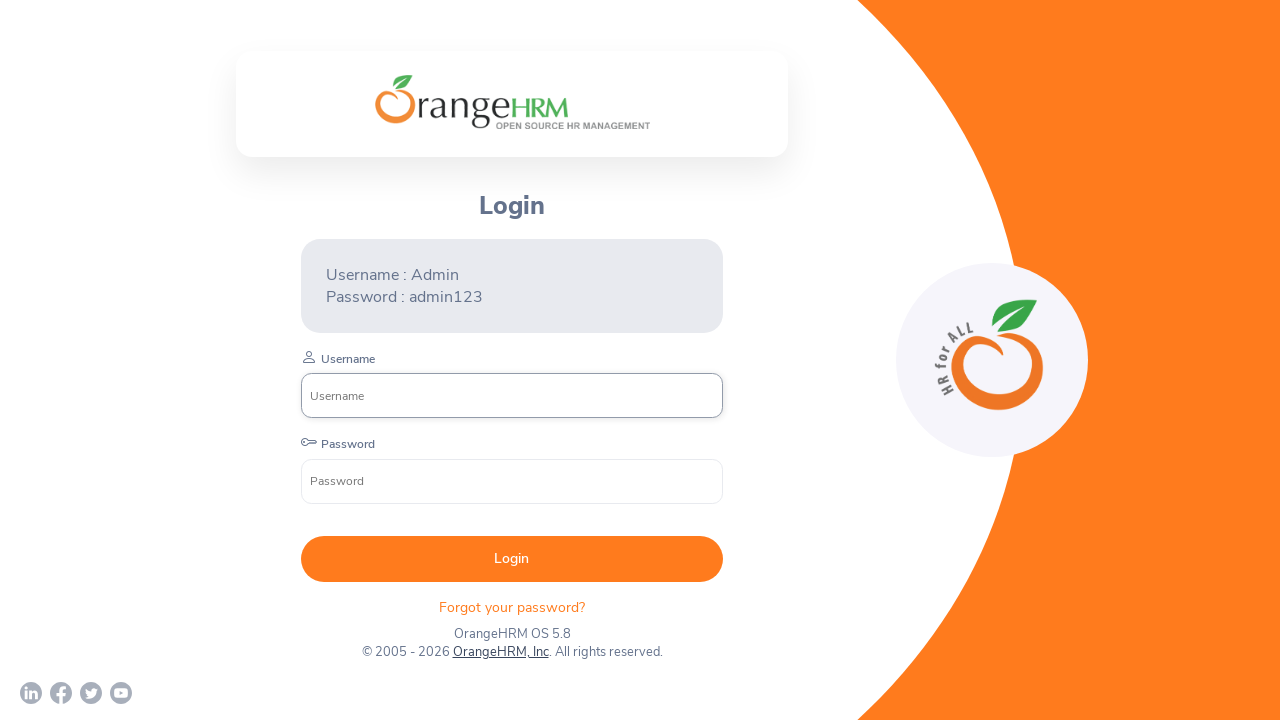

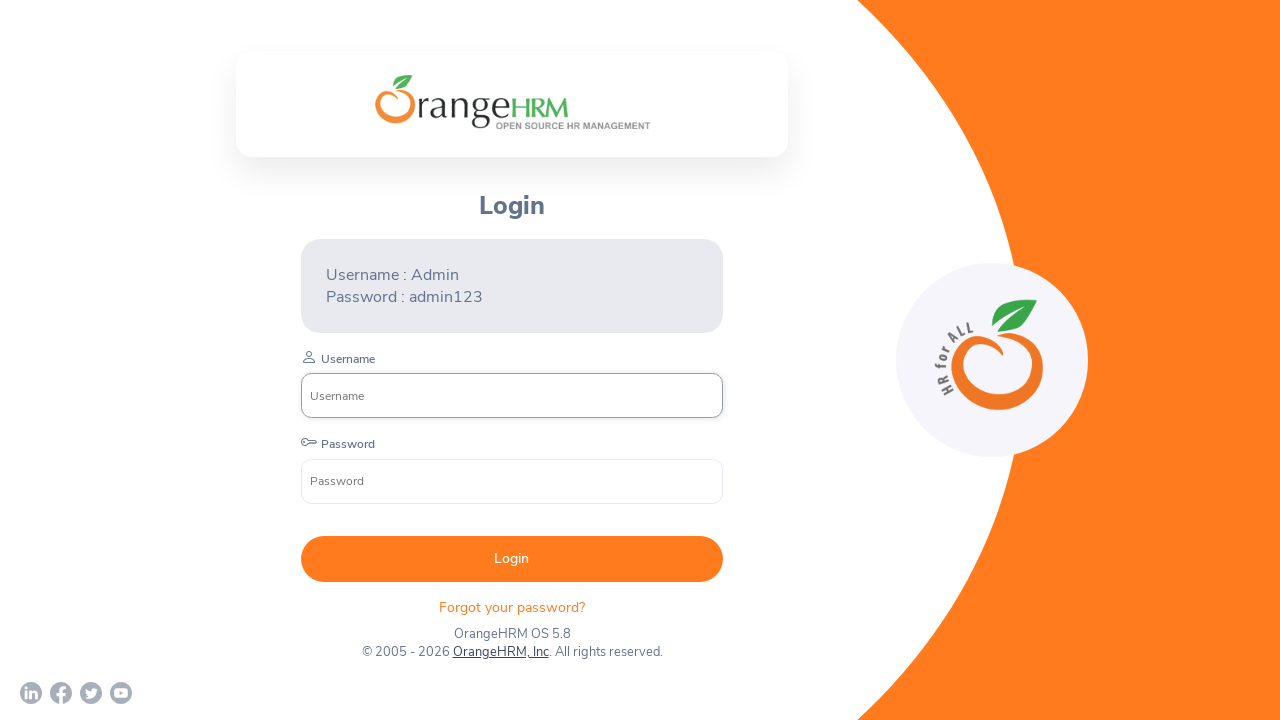